Tests the ParaBank registration form by filling in all required fields with valid data and submitting the form to create a new user account.

Starting URL: https://parabank.parasoft.com/parabank/register.htm

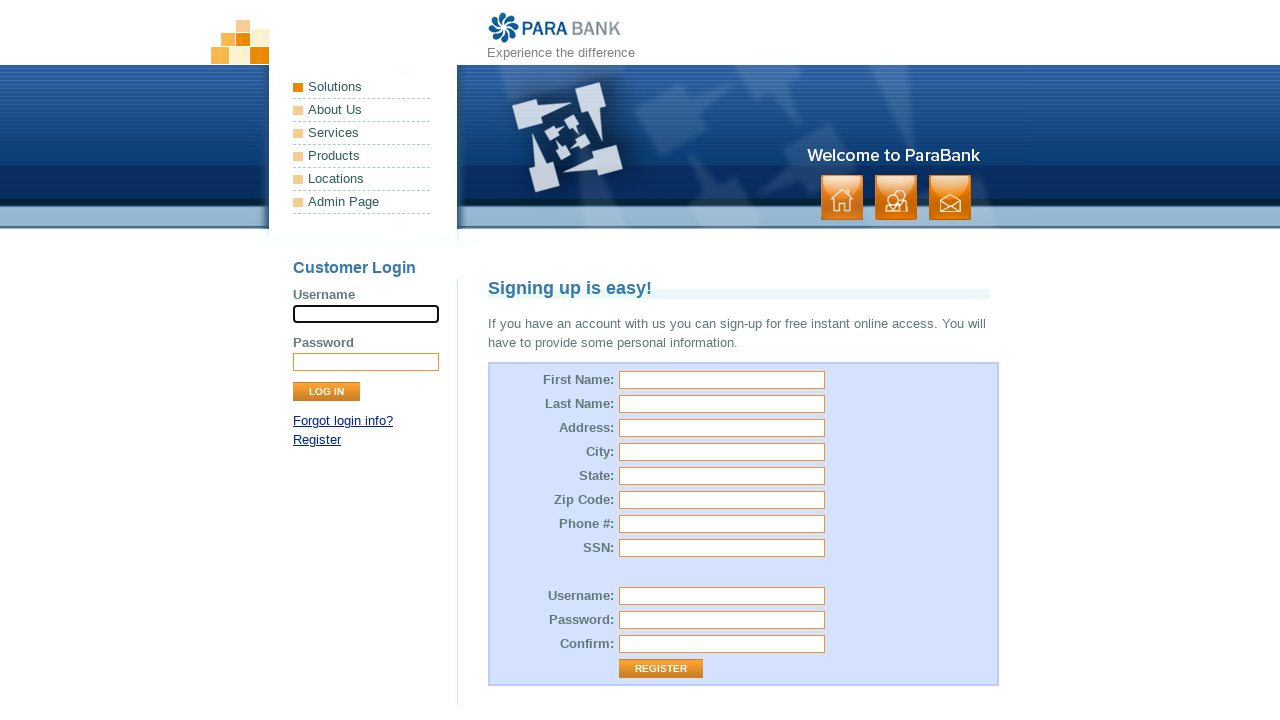

Filled first name field with 'Michael' on [id="customer.firstName"]
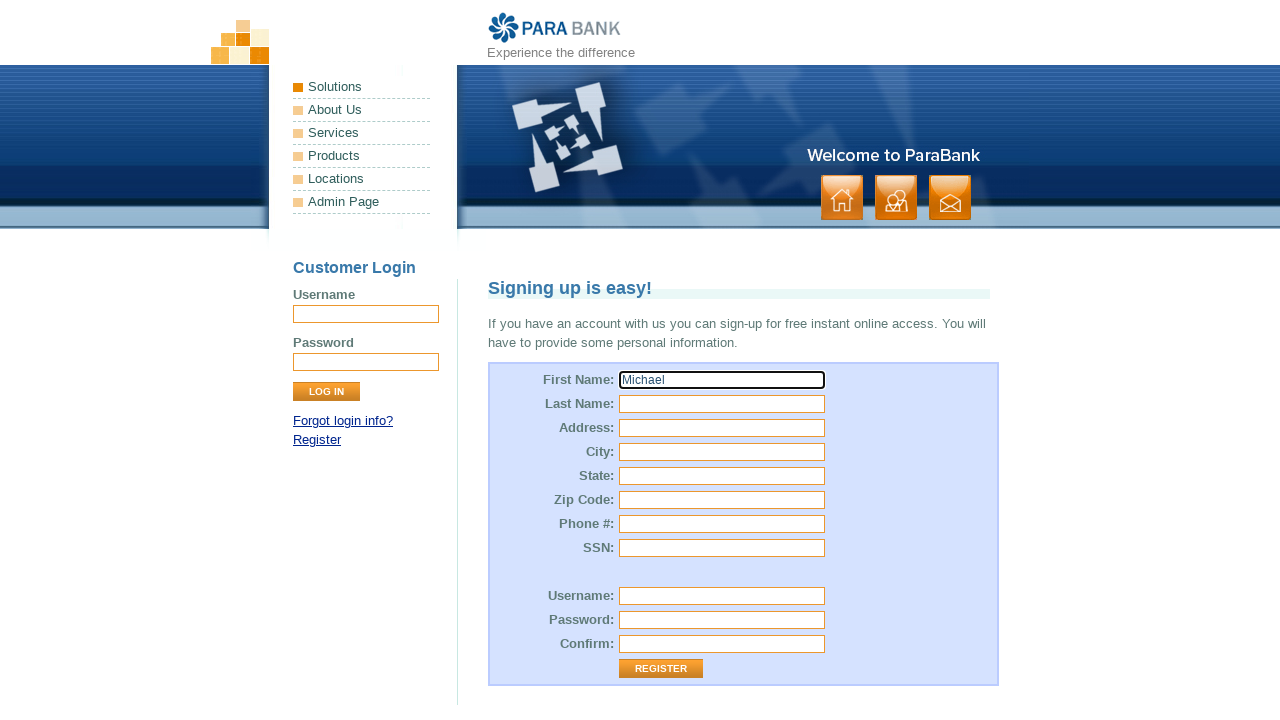

Filled last name field with 'Thompson' on [id="customer.lastName"]
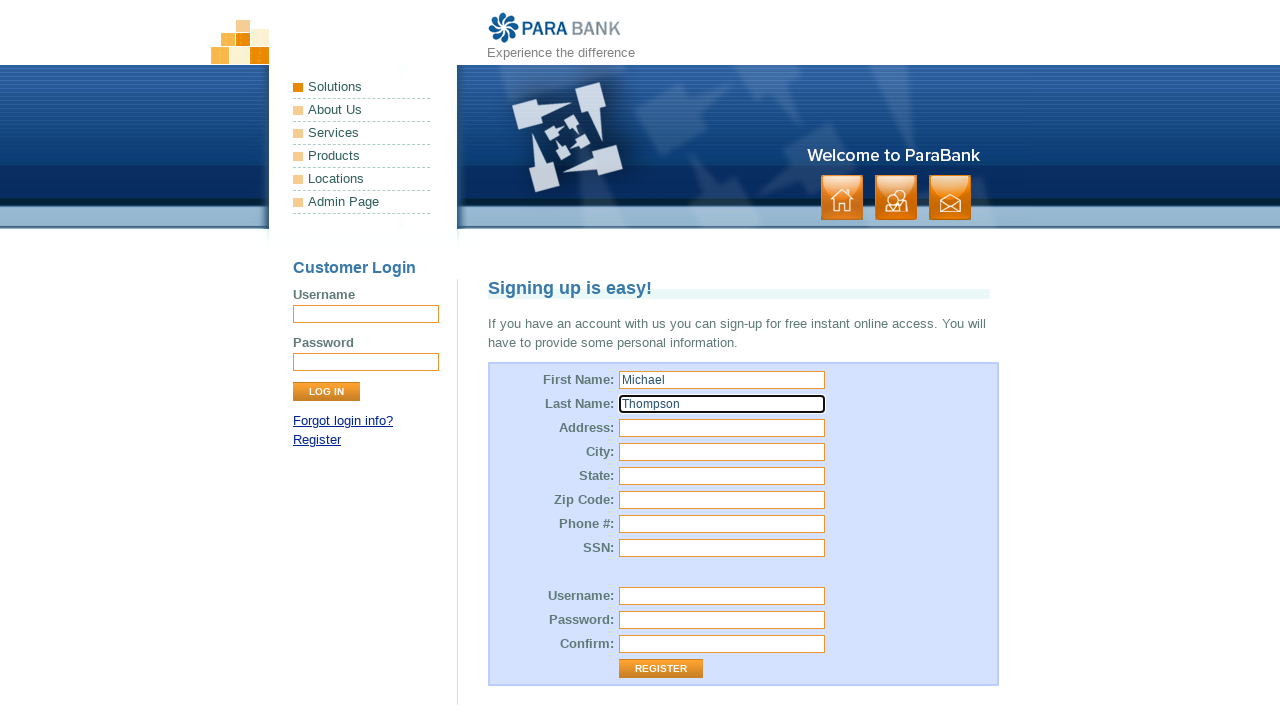

Filled street address field with '742 Evergreen Terrace' on [id="customer.address.street"]
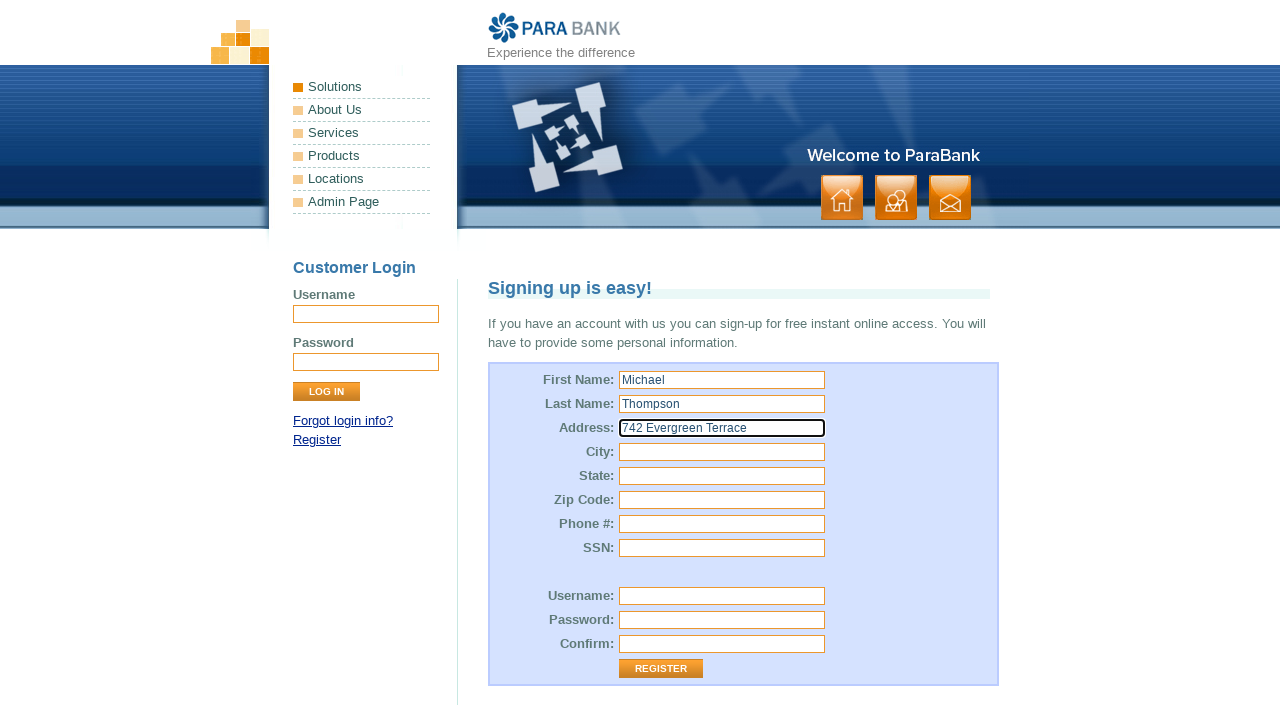

Filled city field with 'Springfield' on [id="customer.address.city"]
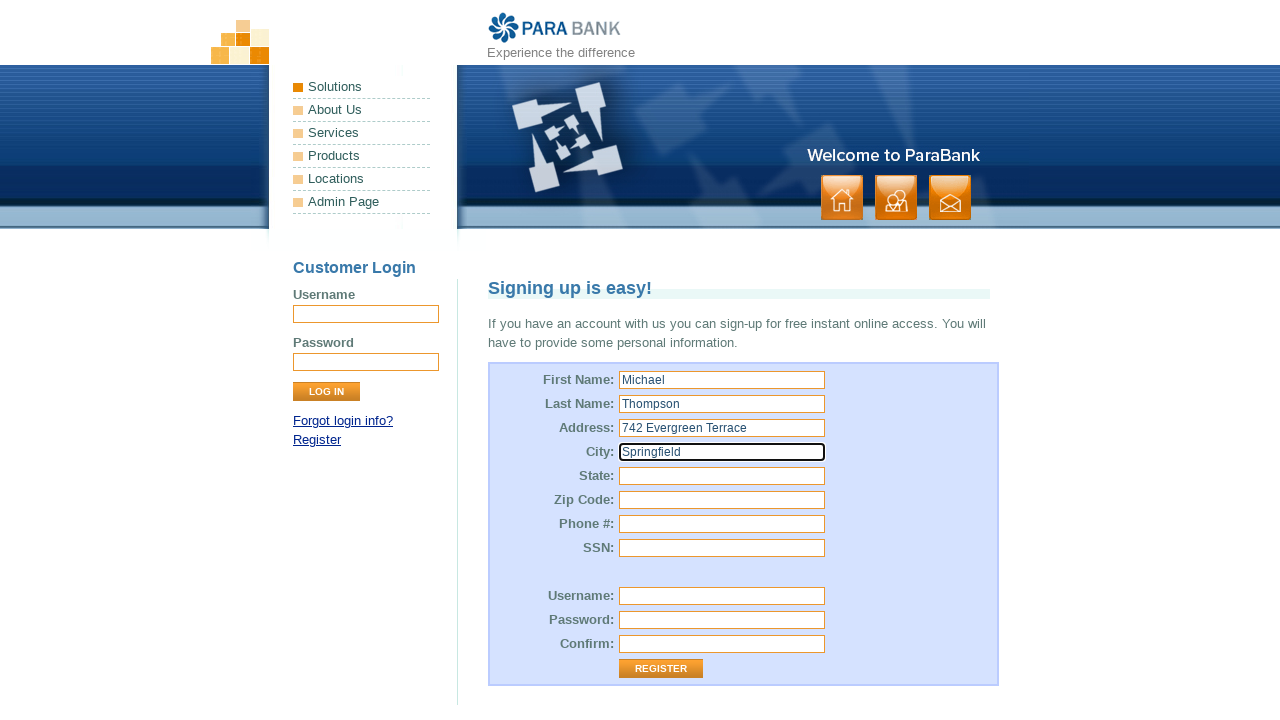

Filled state field with 'Illinois' on [id="customer.address.state"]
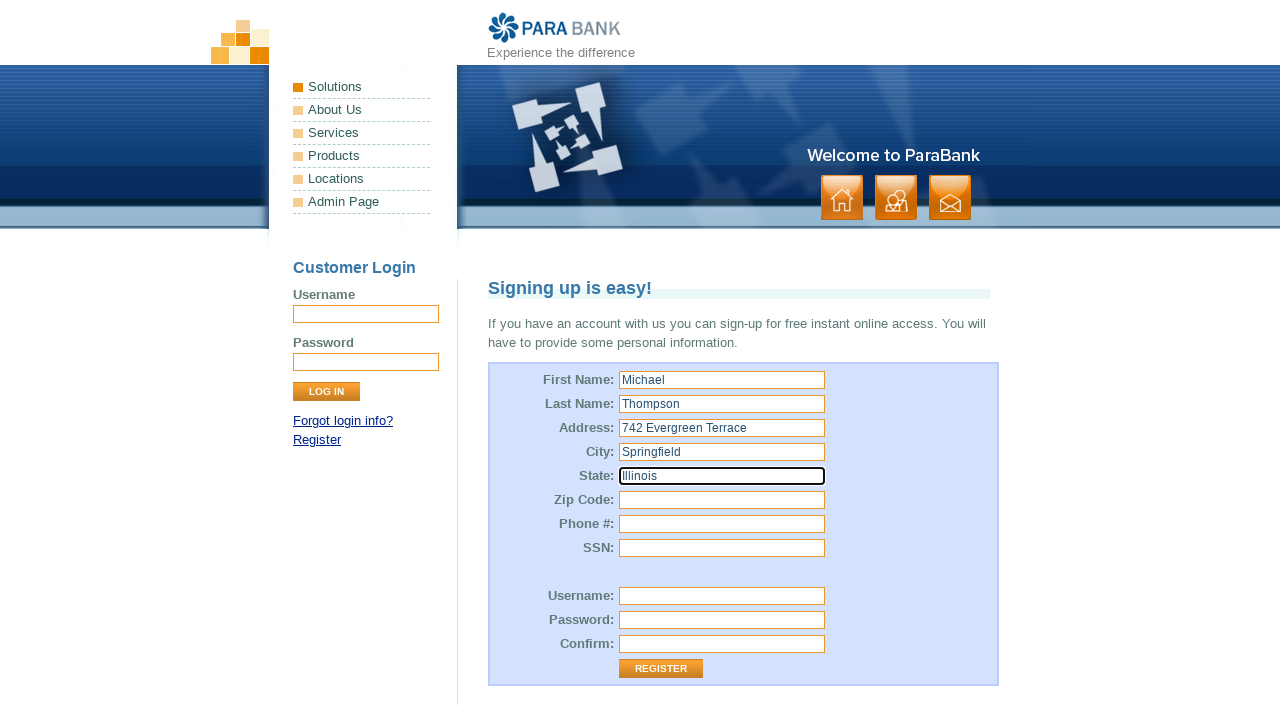

Filled zip code field with '62704' on [id="customer.address.zipCode"]
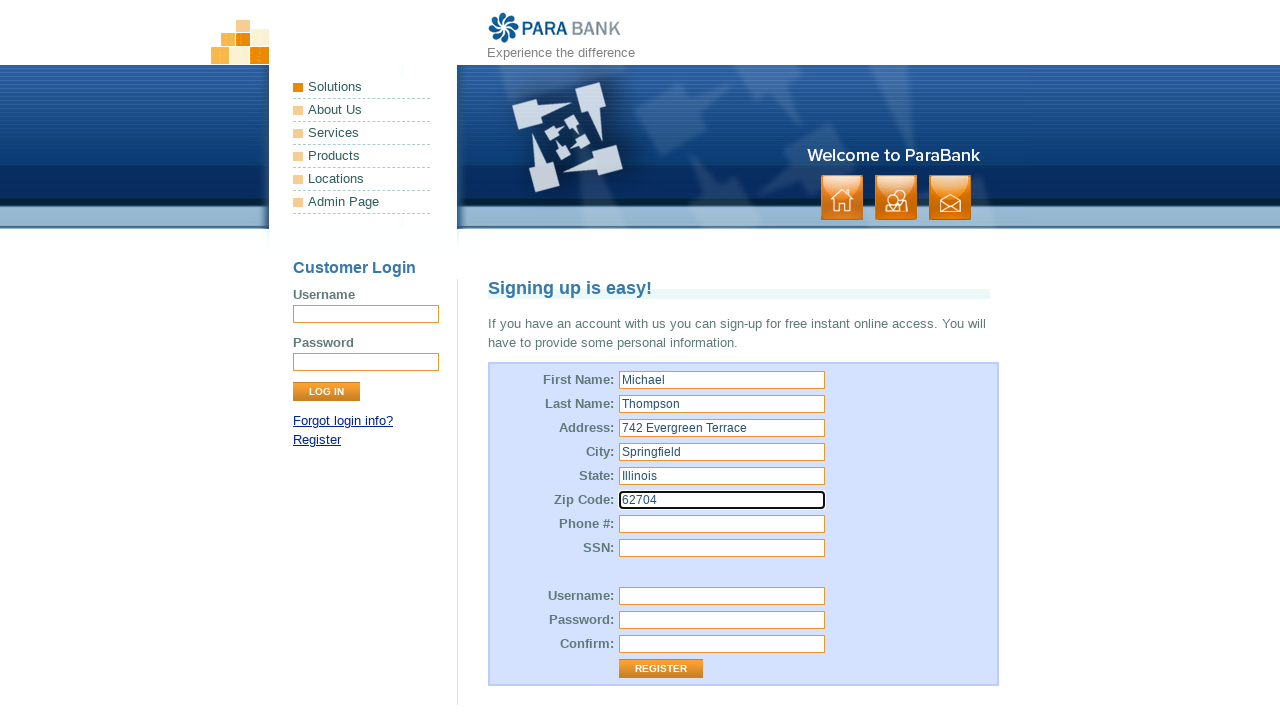

Filled phone number field with '555-123-4567' on [id="customer.phoneNumber"]
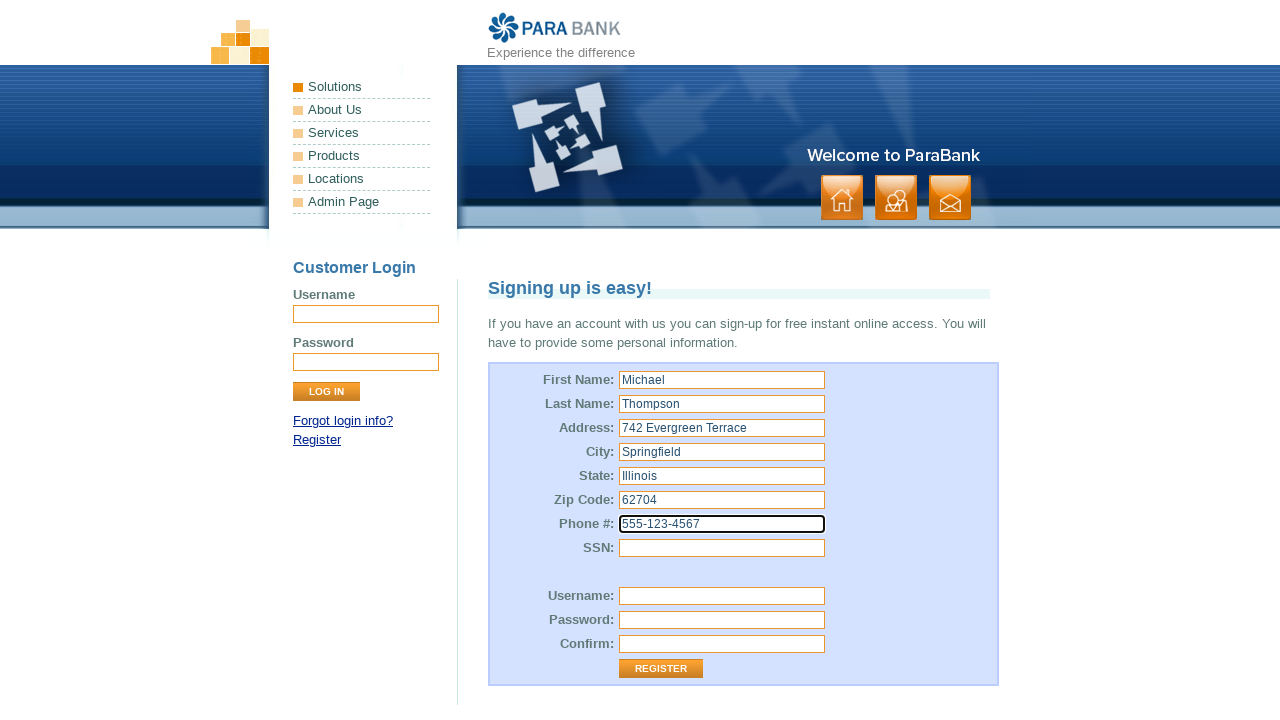

Filled SSN field with '123-45-6789' on [id="customer.ssn"]
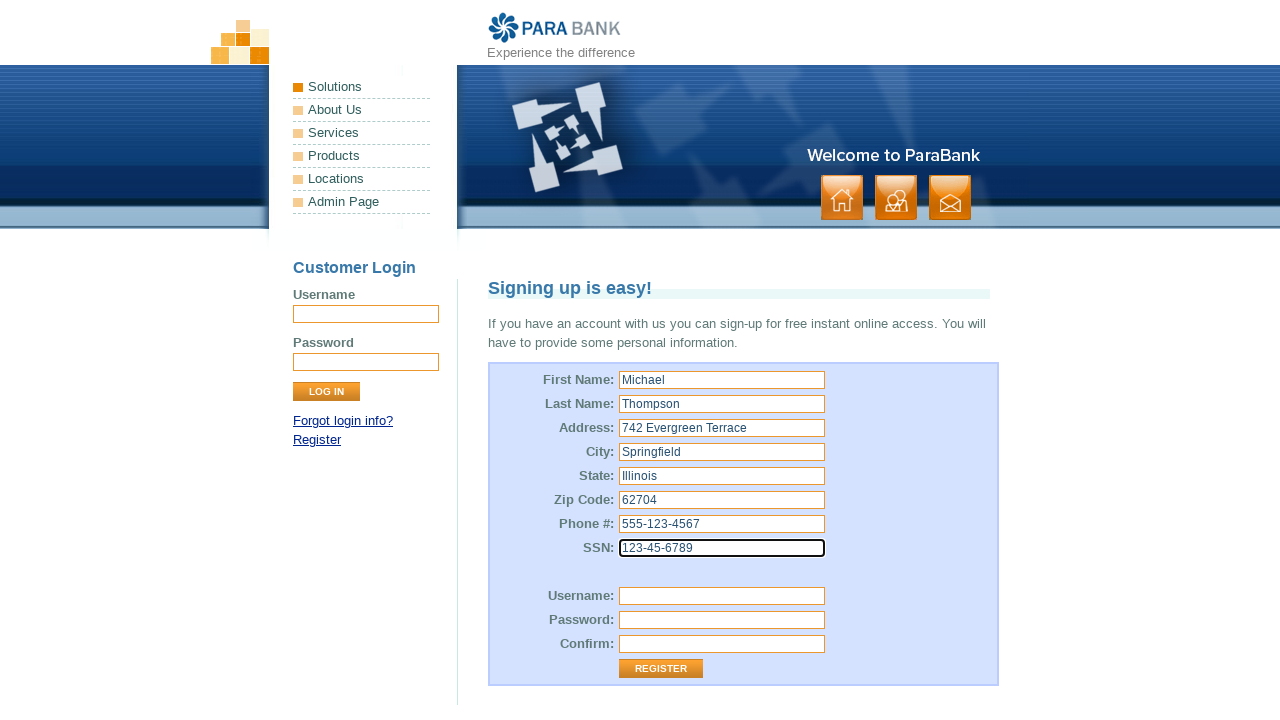

Filled username field with 'mthompson2024' on [id="customer.username"]
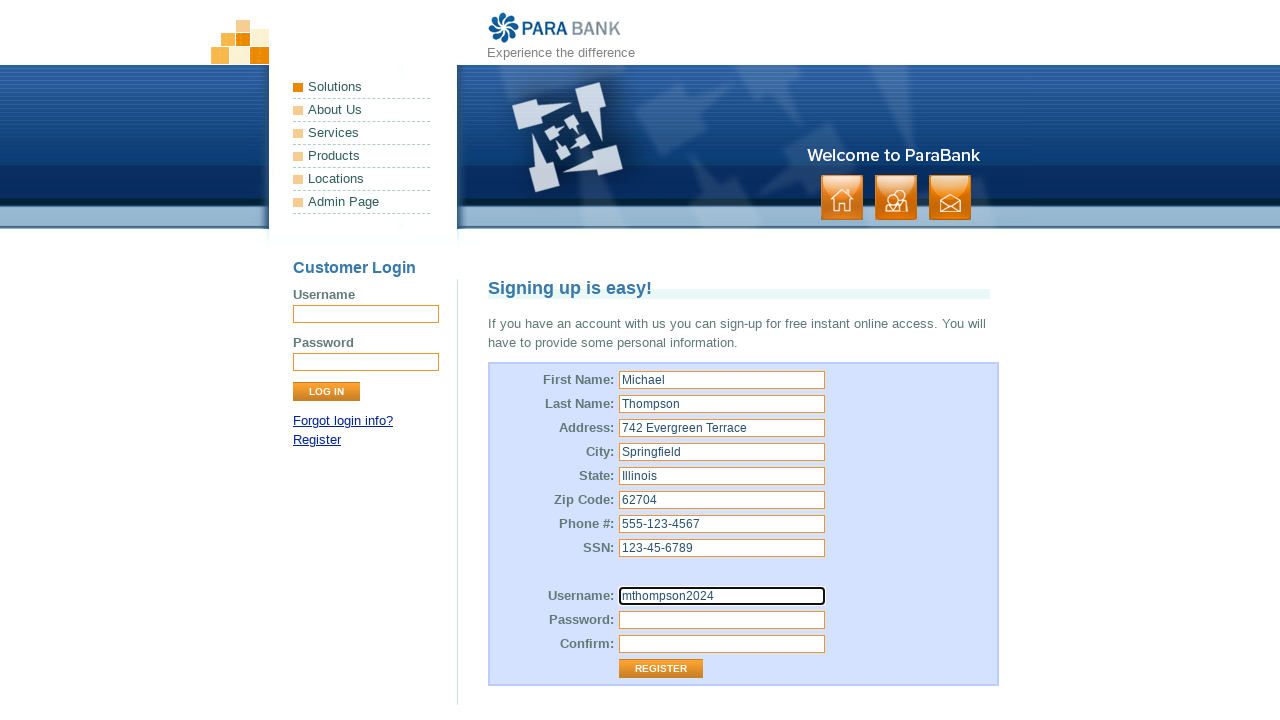

Filled password field with 'SecurePass123' on [id="customer.password"]
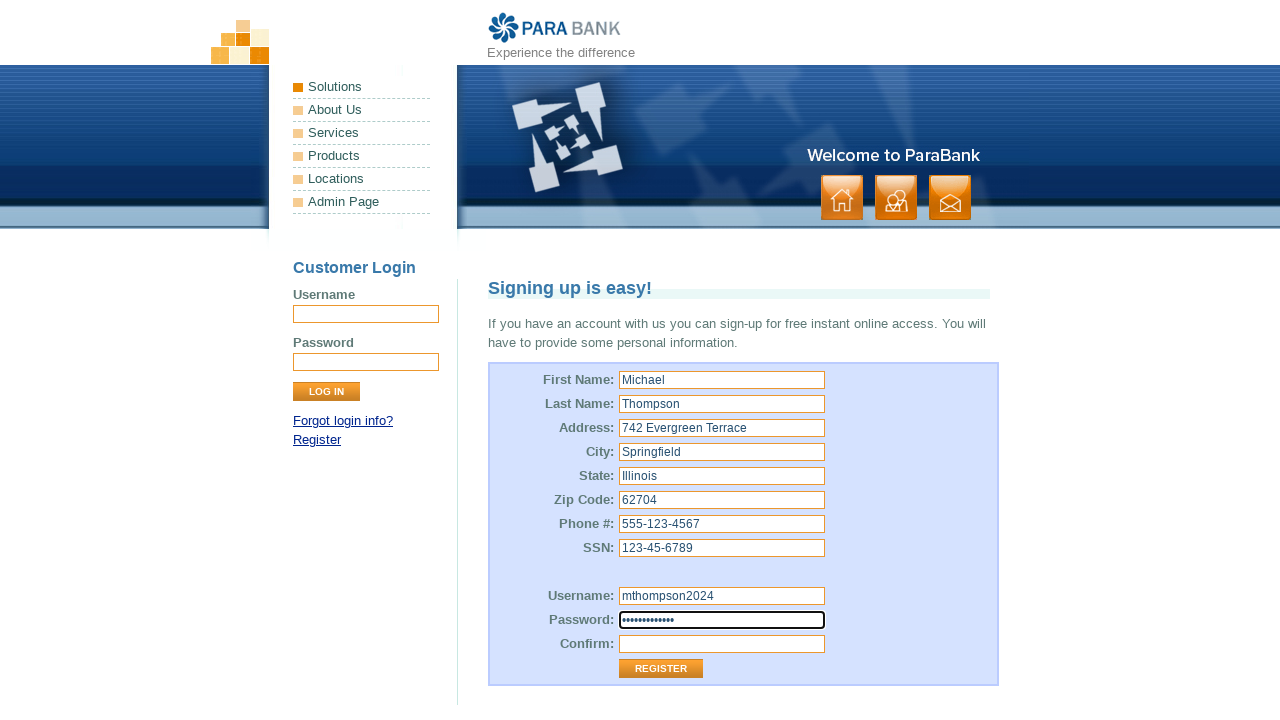

Filled repeated password field with 'SecurePass123' on #repeatedPassword
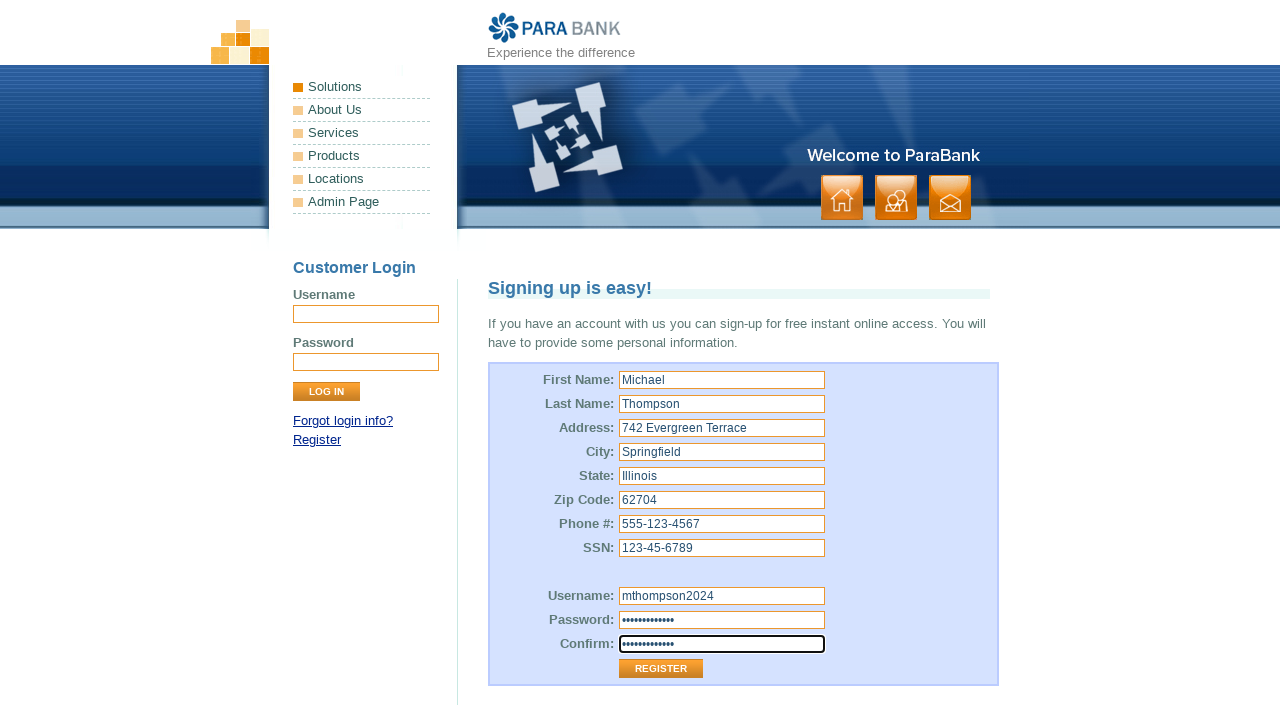

Clicked Register button to submit the registration form at (661, 669) on internal:role=button[name="Register"i]
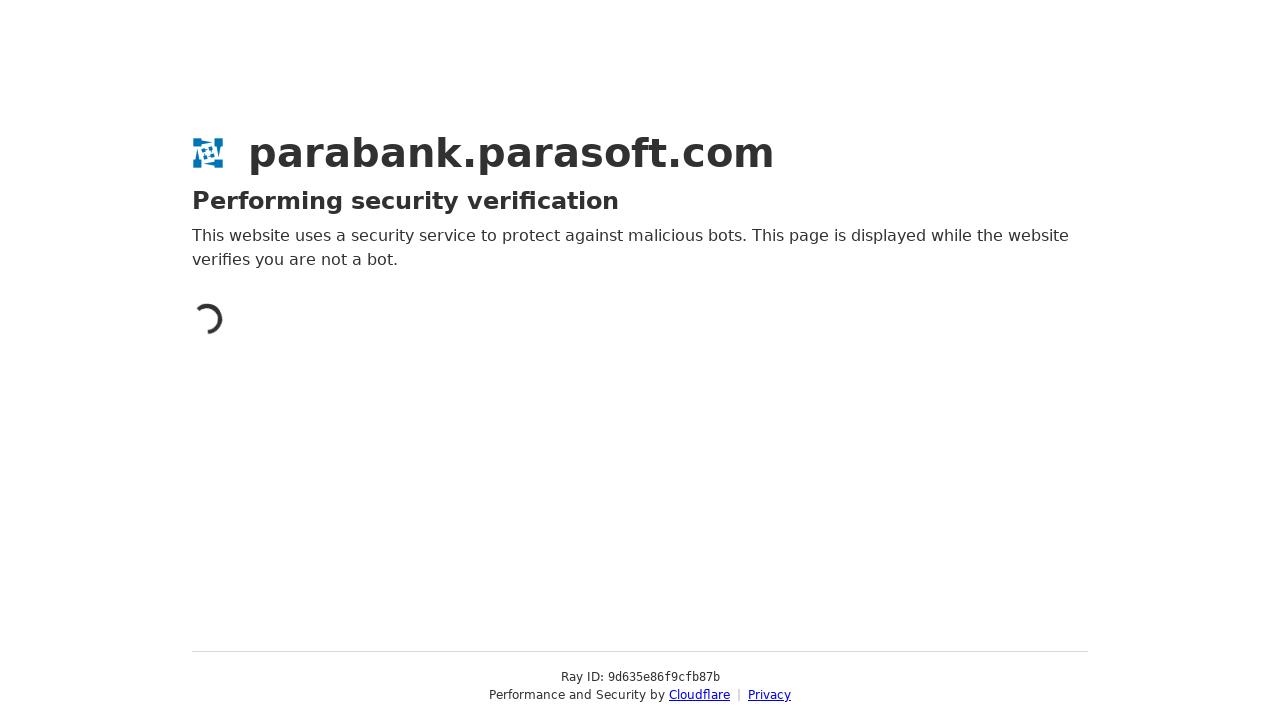

Waited for network idle - registration completed
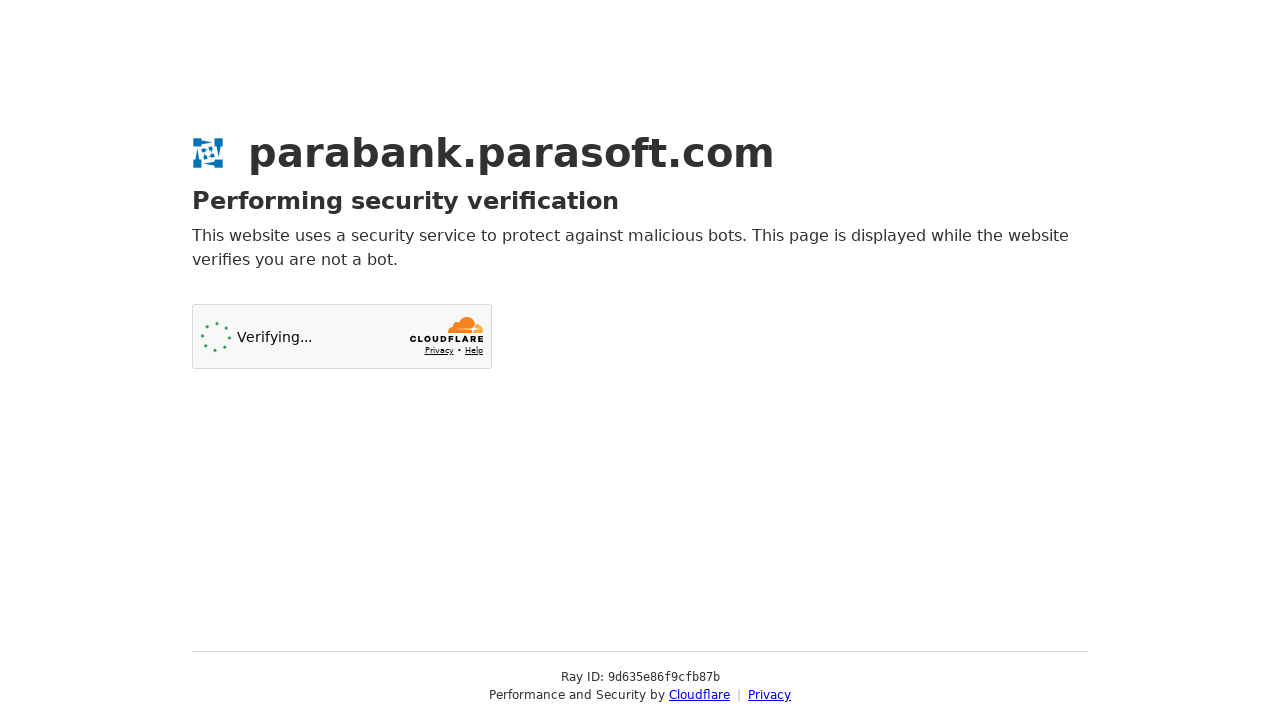

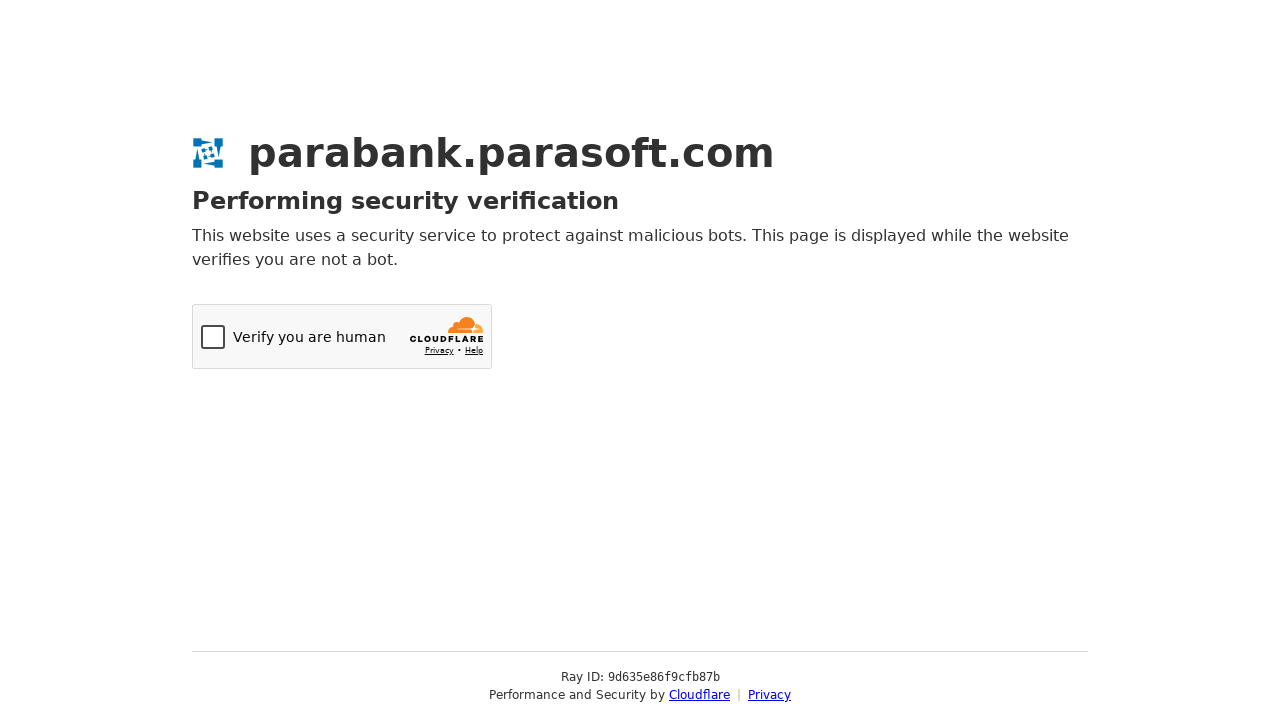